Solves a math captcha by calculating a value, filling the answer, selecting robot verification options, and submitting the form

Starting URL: https://SunInJuly.github.io/execute_script.html

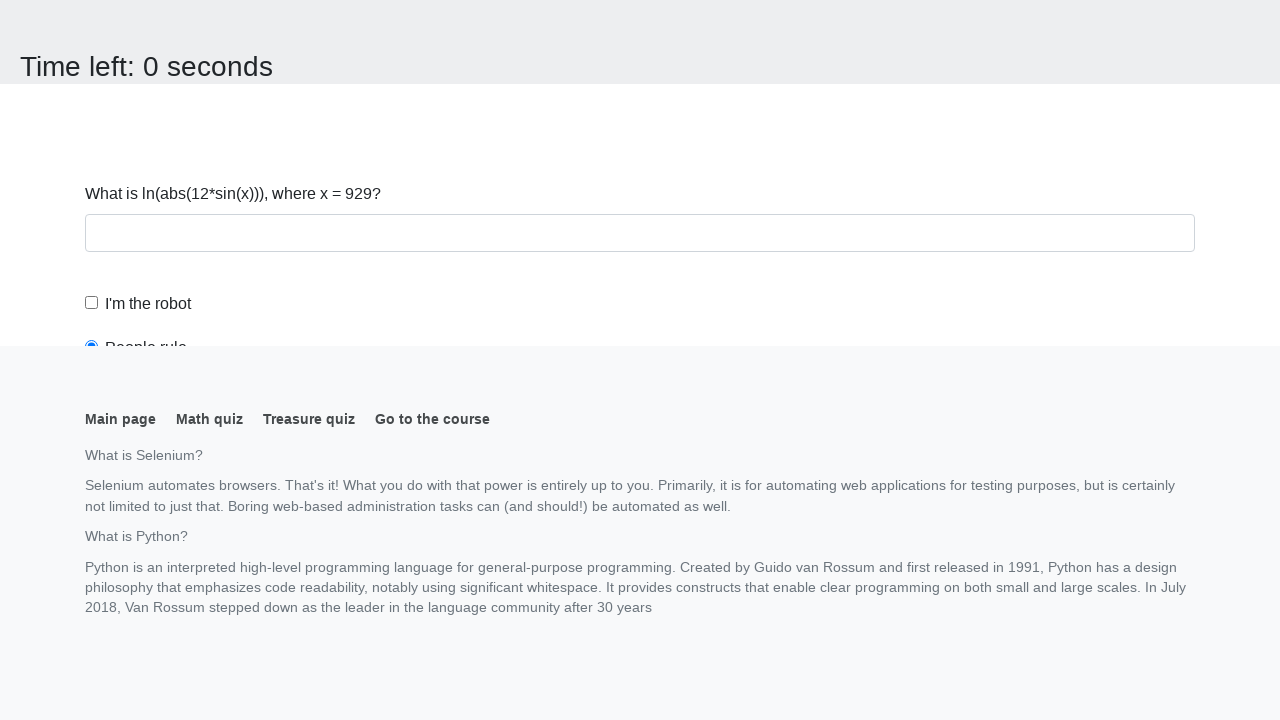

Navigated to math captcha page
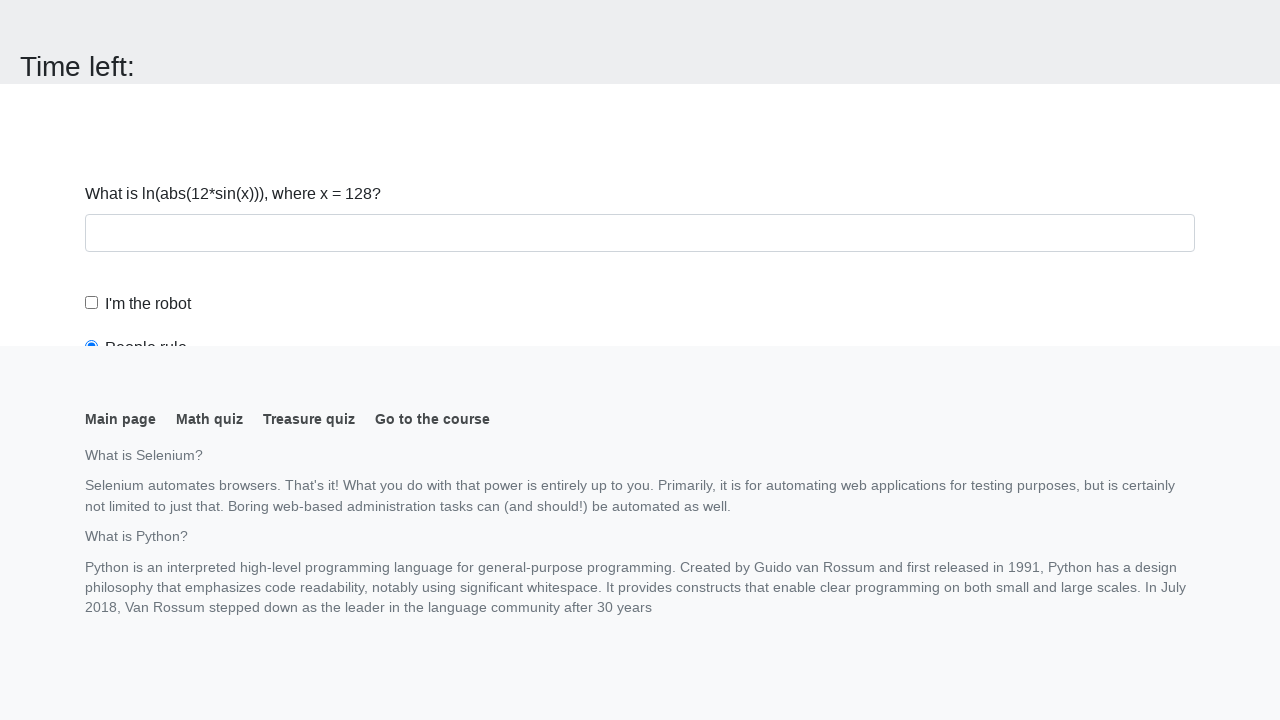

Retrieved input value for calculation
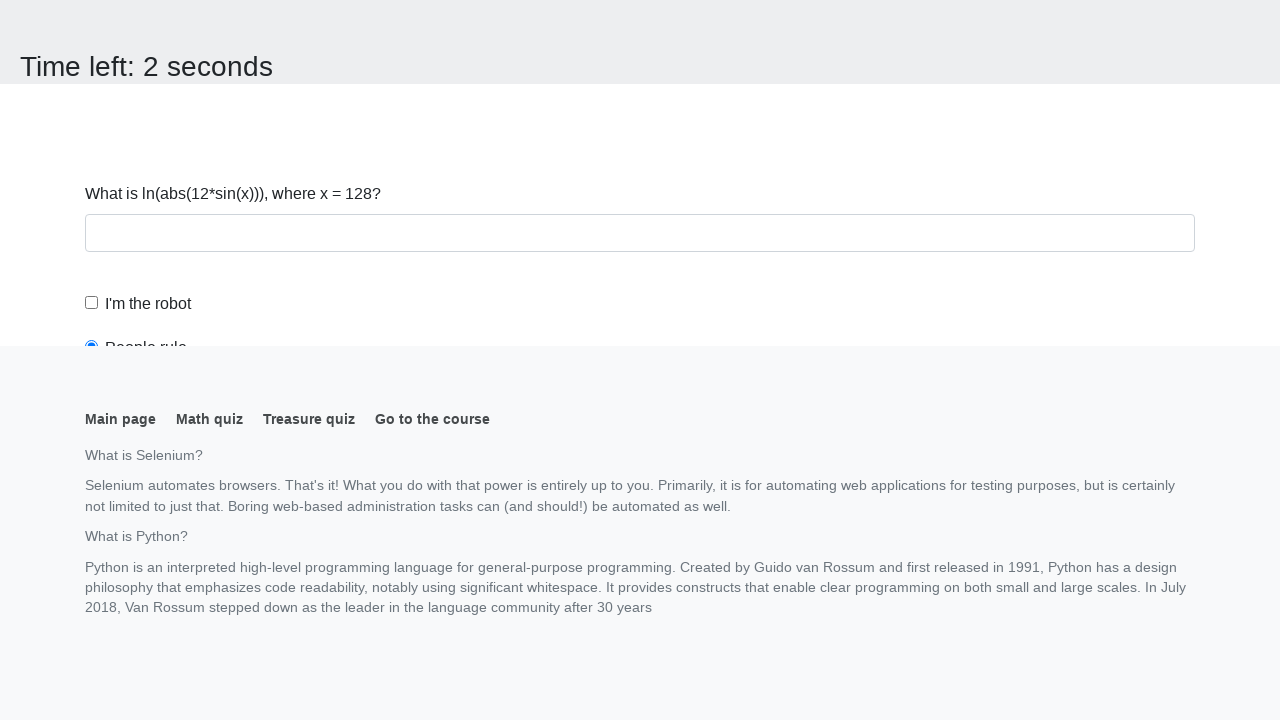

Calculated math captcha result using formula
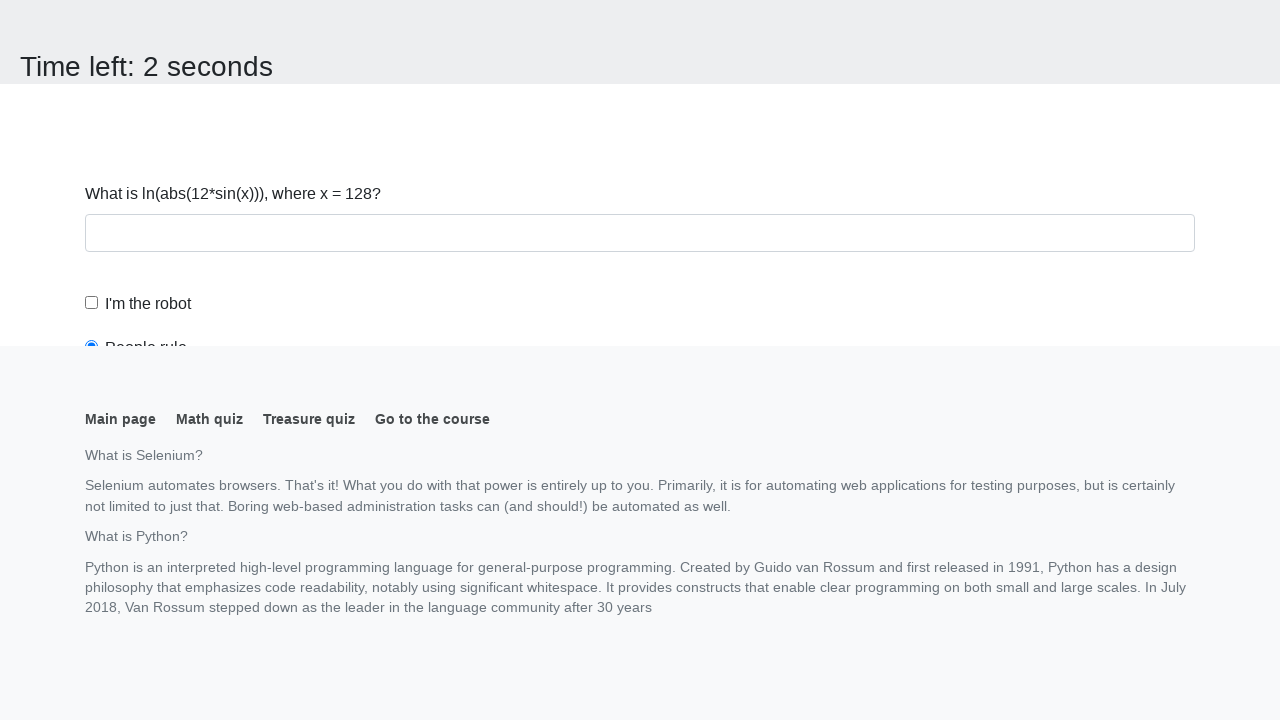

Filled answer field with calculated result on #answer
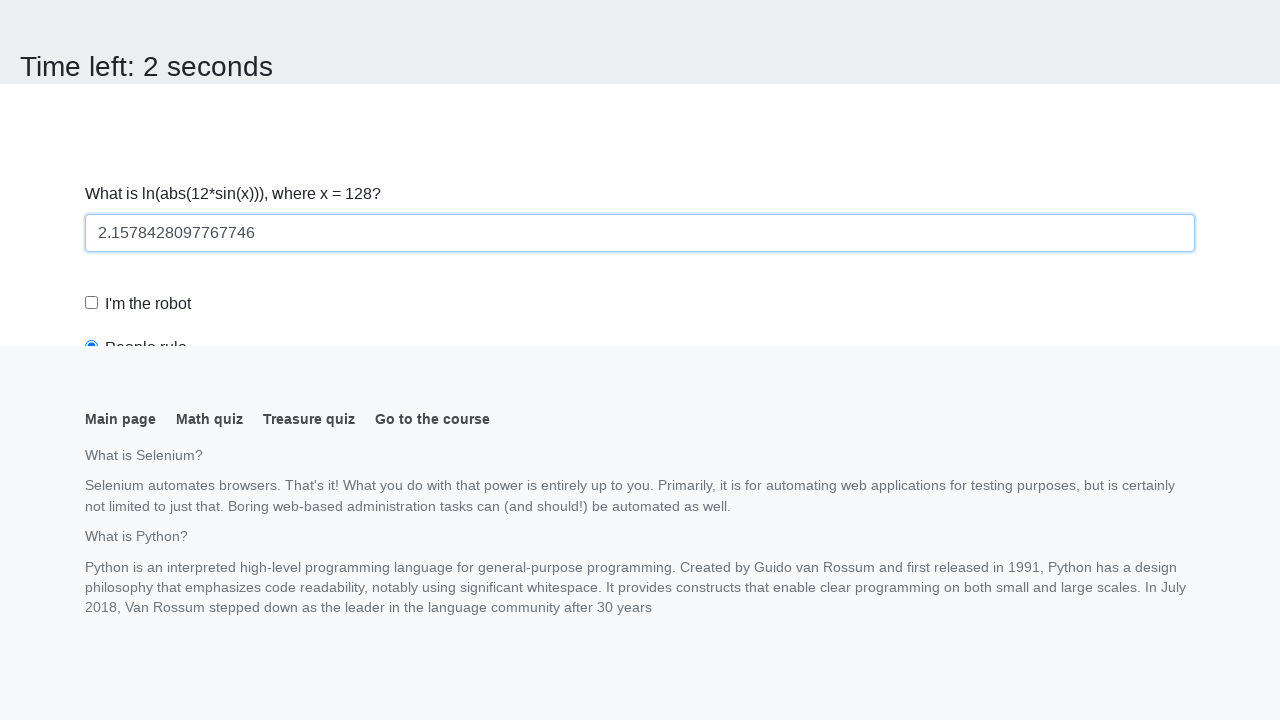

Scrolled down to reveal robot verification options
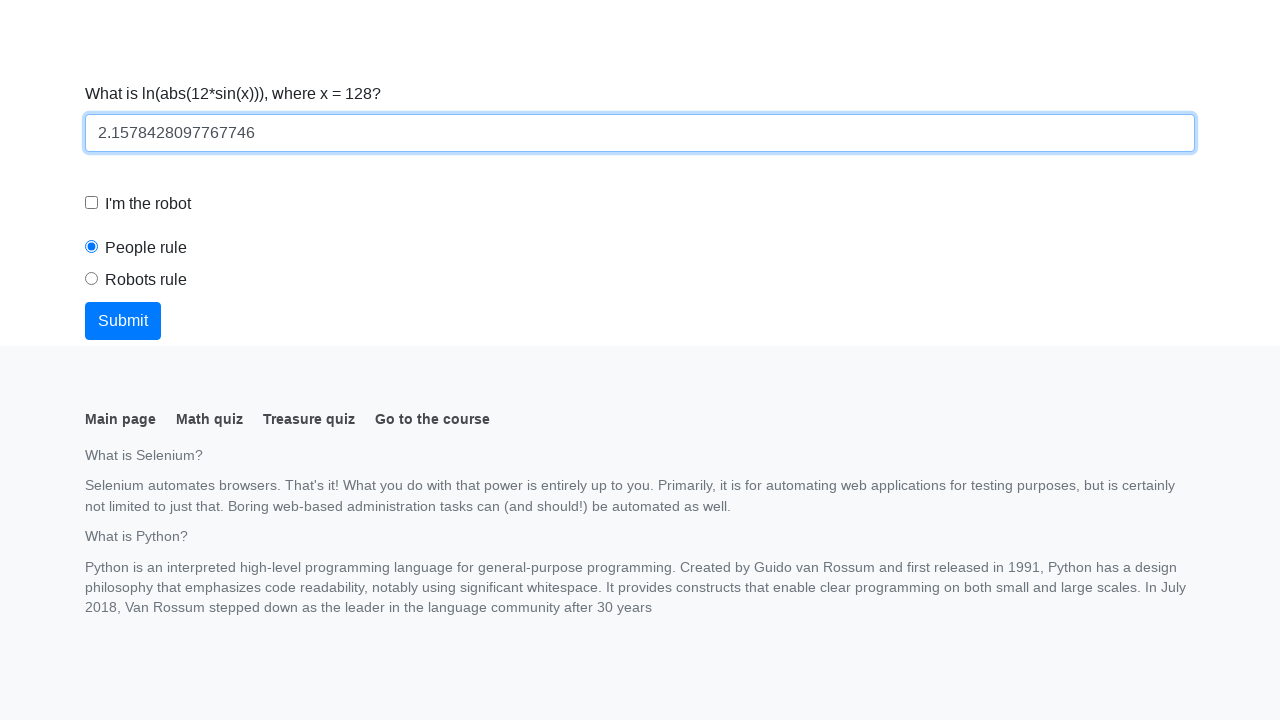

Checked robot checkbox at (92, 203) on #robotCheckbox
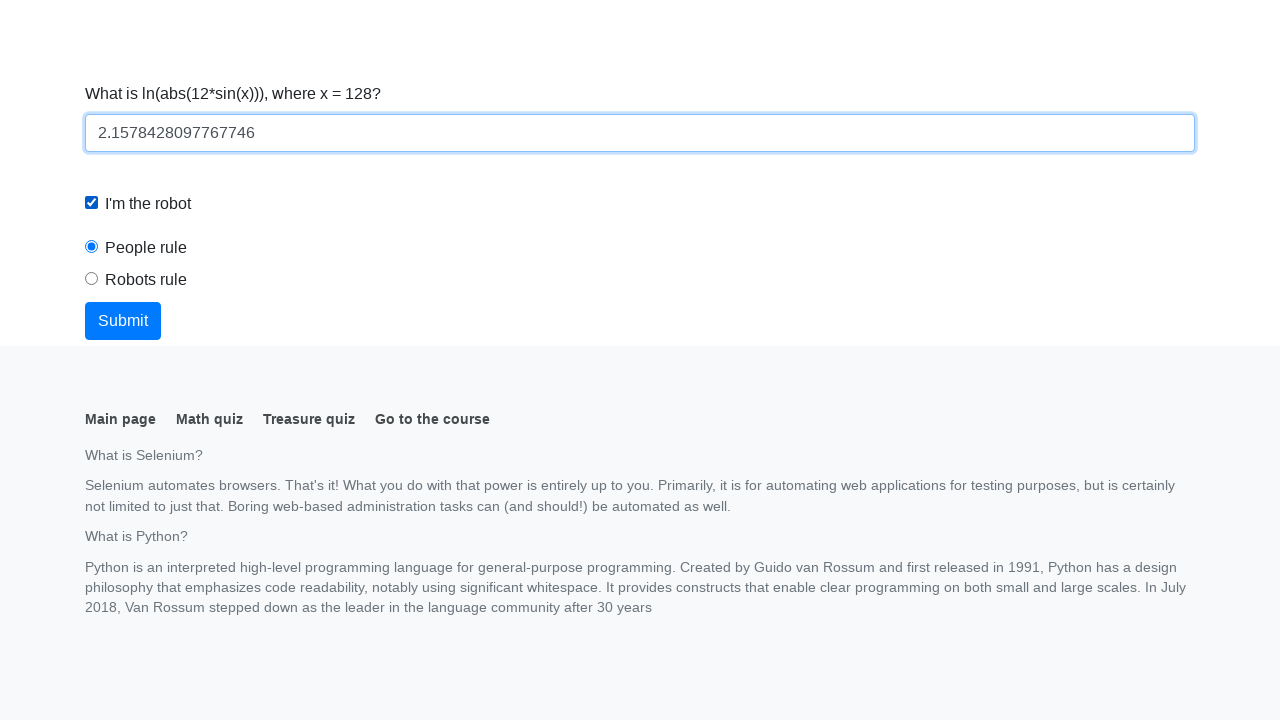

Selected robot rule radio button at (146, 280) on [for=robotsRule]
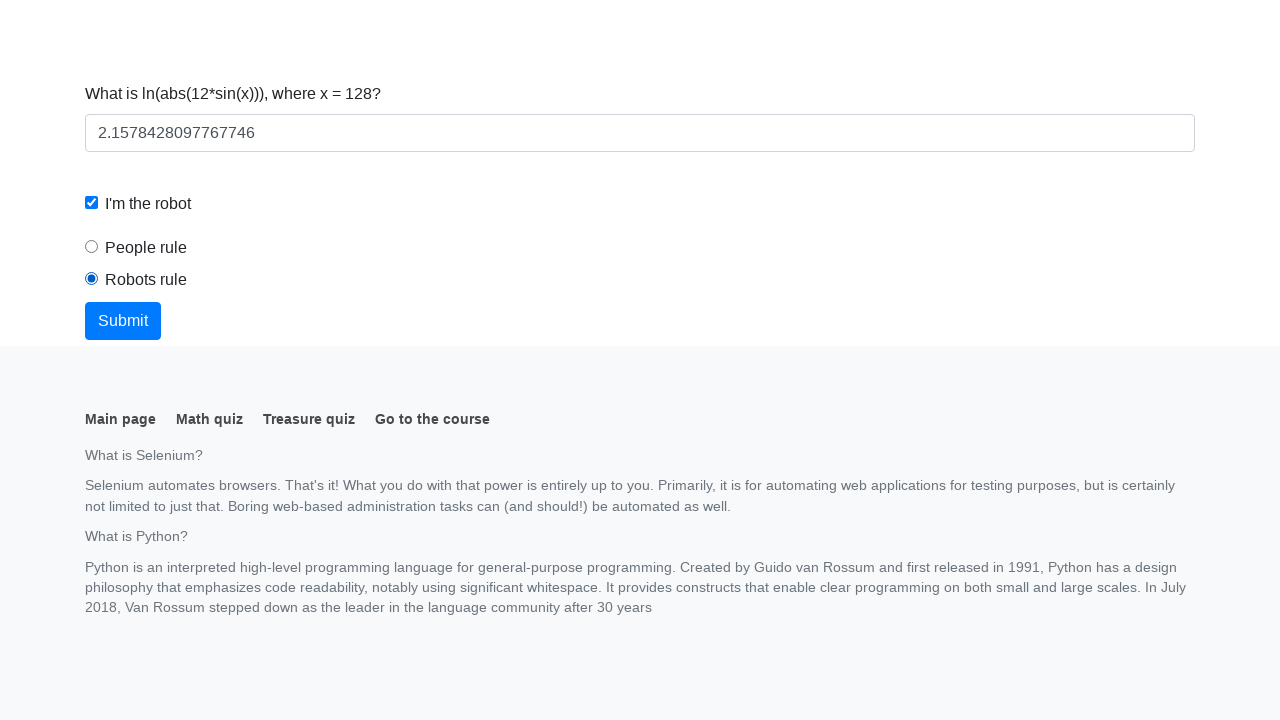

Clicked submit button to submit form at (123, 321) on [type=submit]
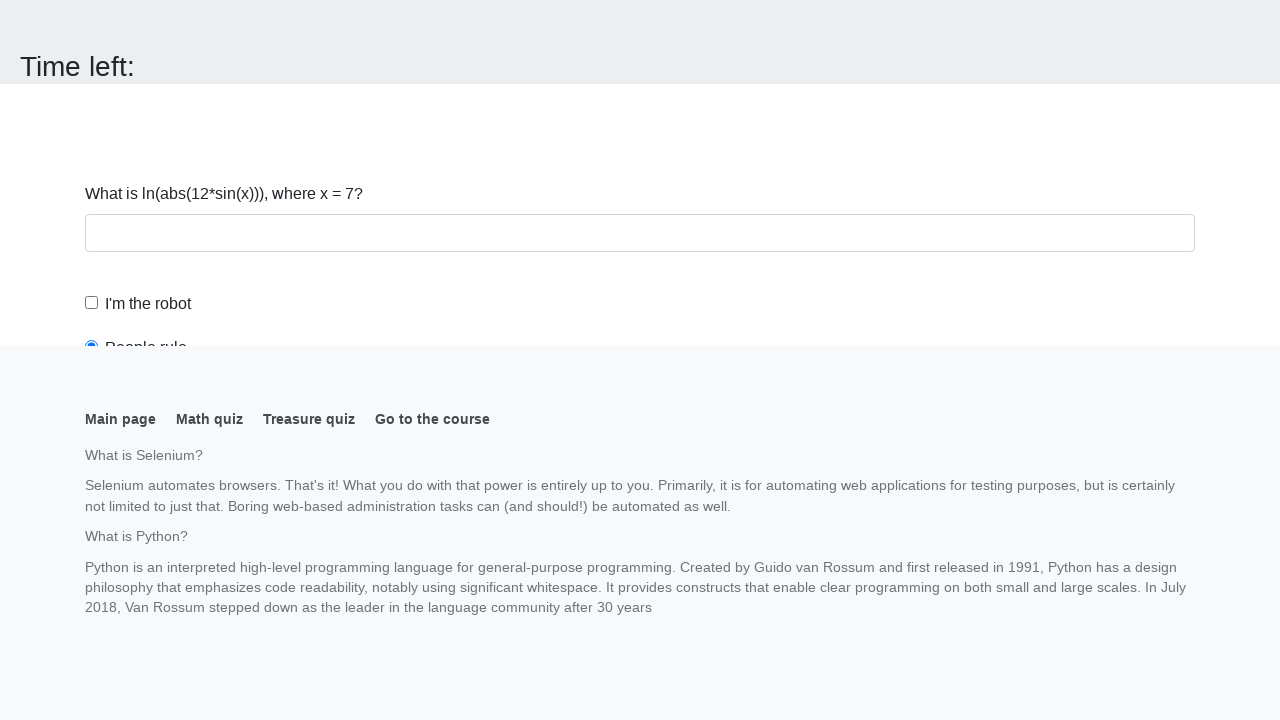

Set up alert dialog handler to accept dialogs
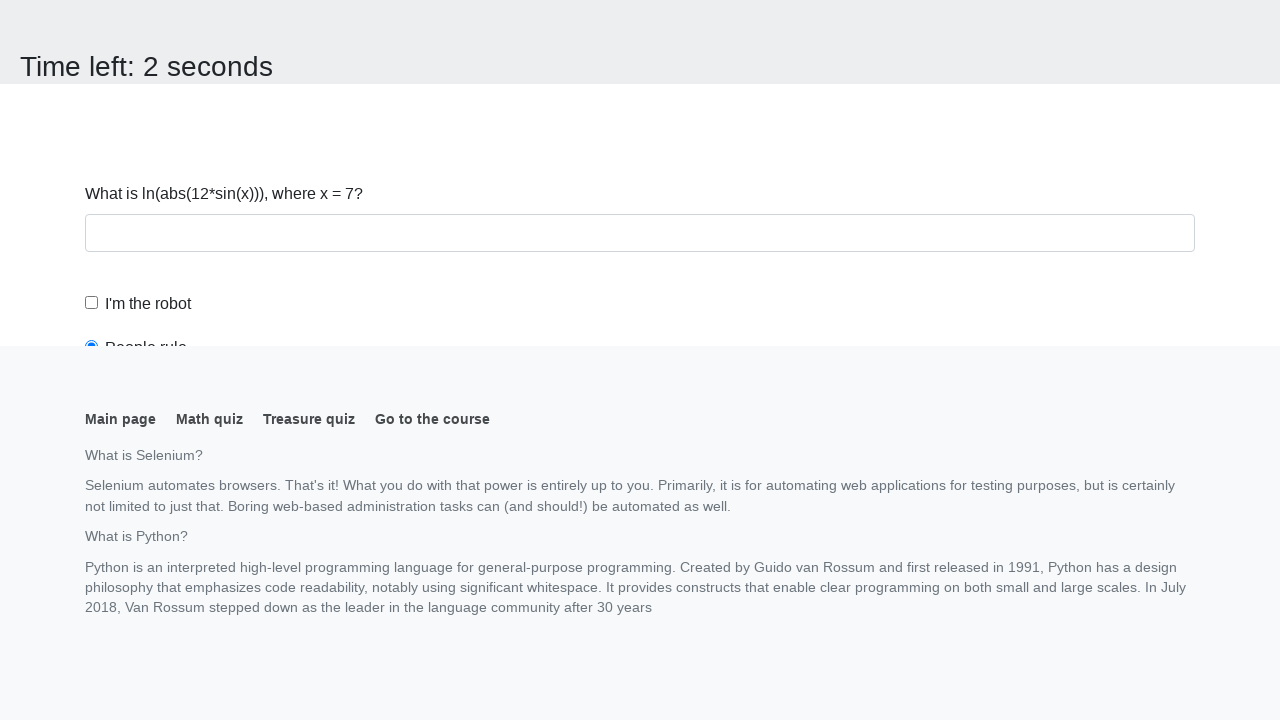

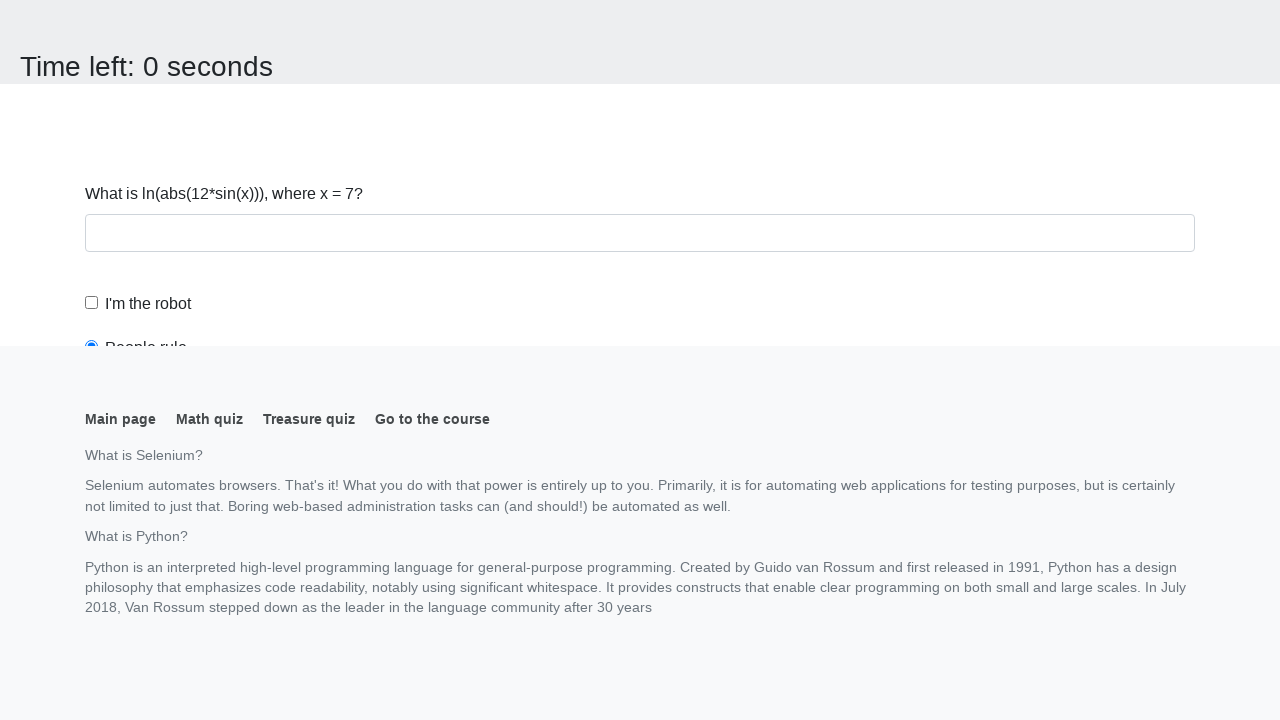